Tests an e-commerce site's product search and add to cart functionality by searching for products and adding specific items to the cart

Starting URL: https://rahulshettyacademy.com/seleniumPractise/#/

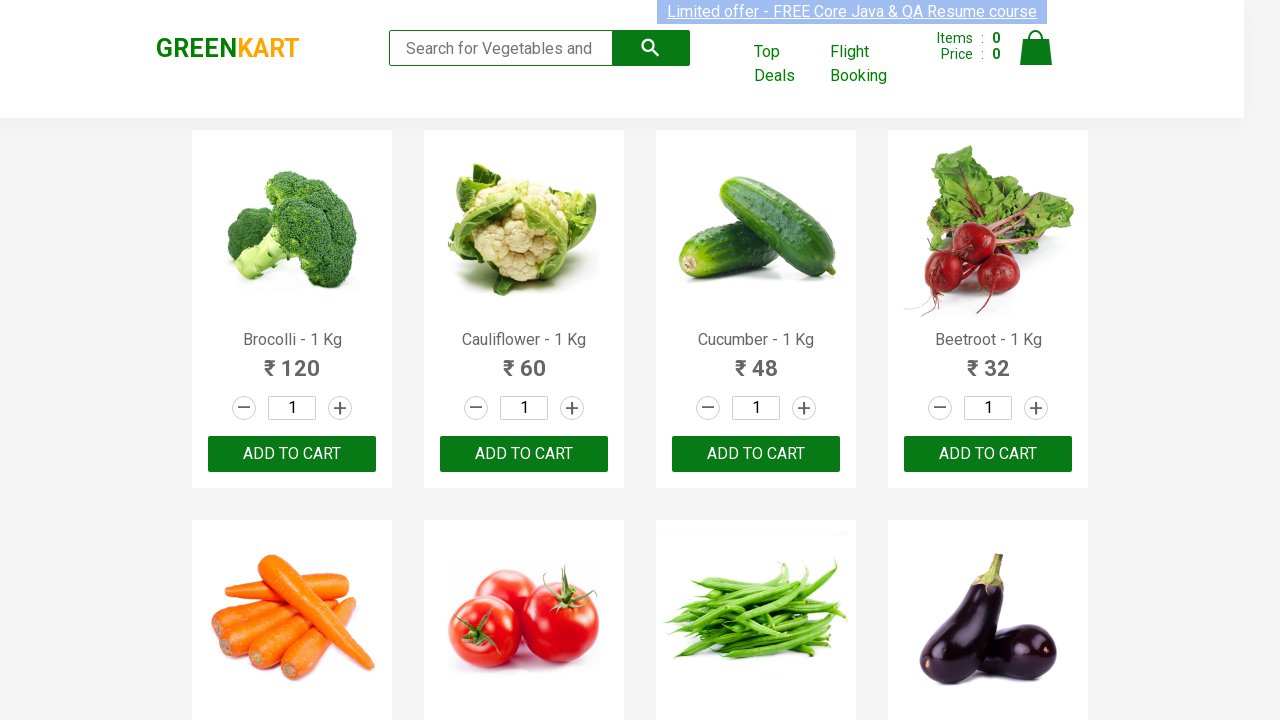

Filled search field with 'ca' to filter products on .search-keyword
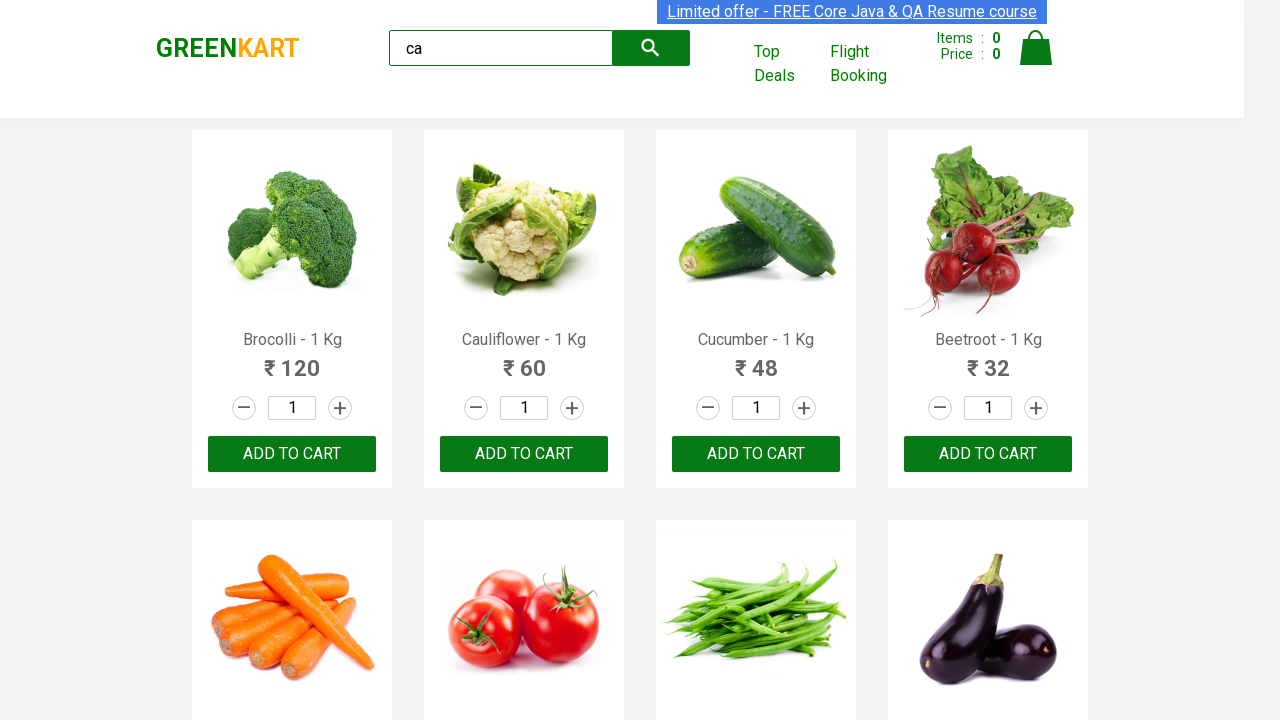

Waited 2 seconds for products to be filtered
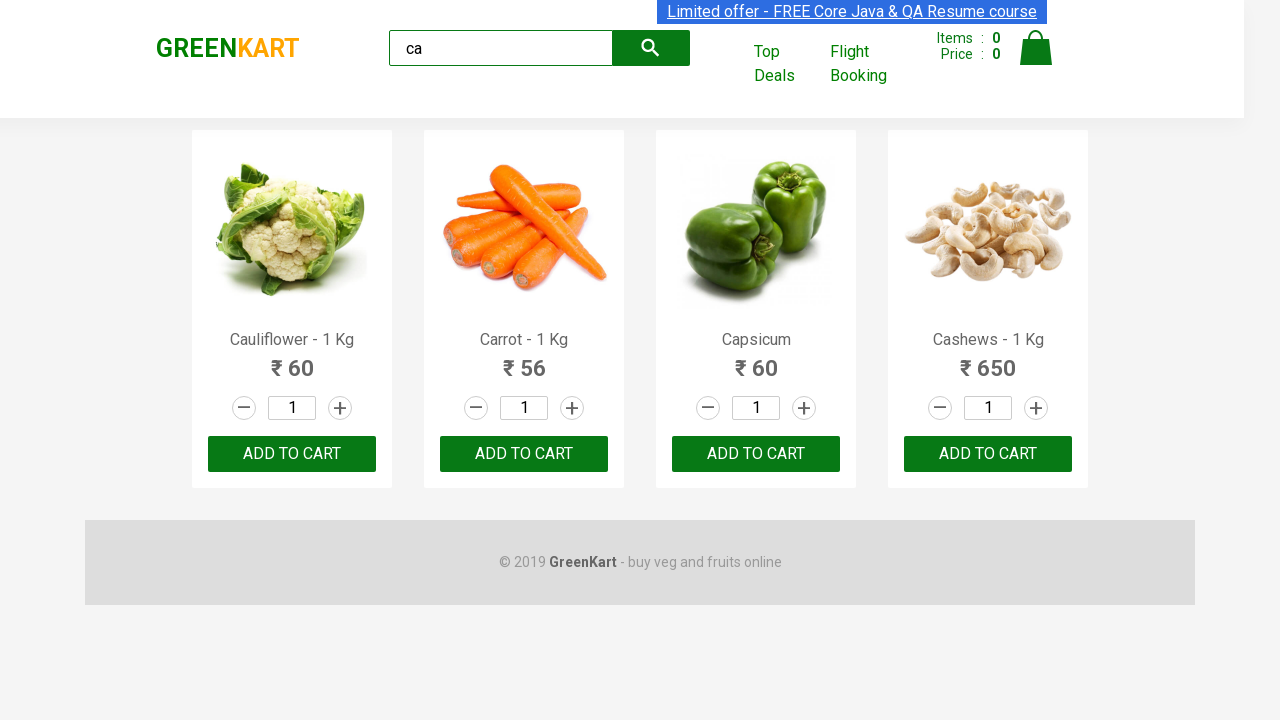

Confirmed visible products are loaded
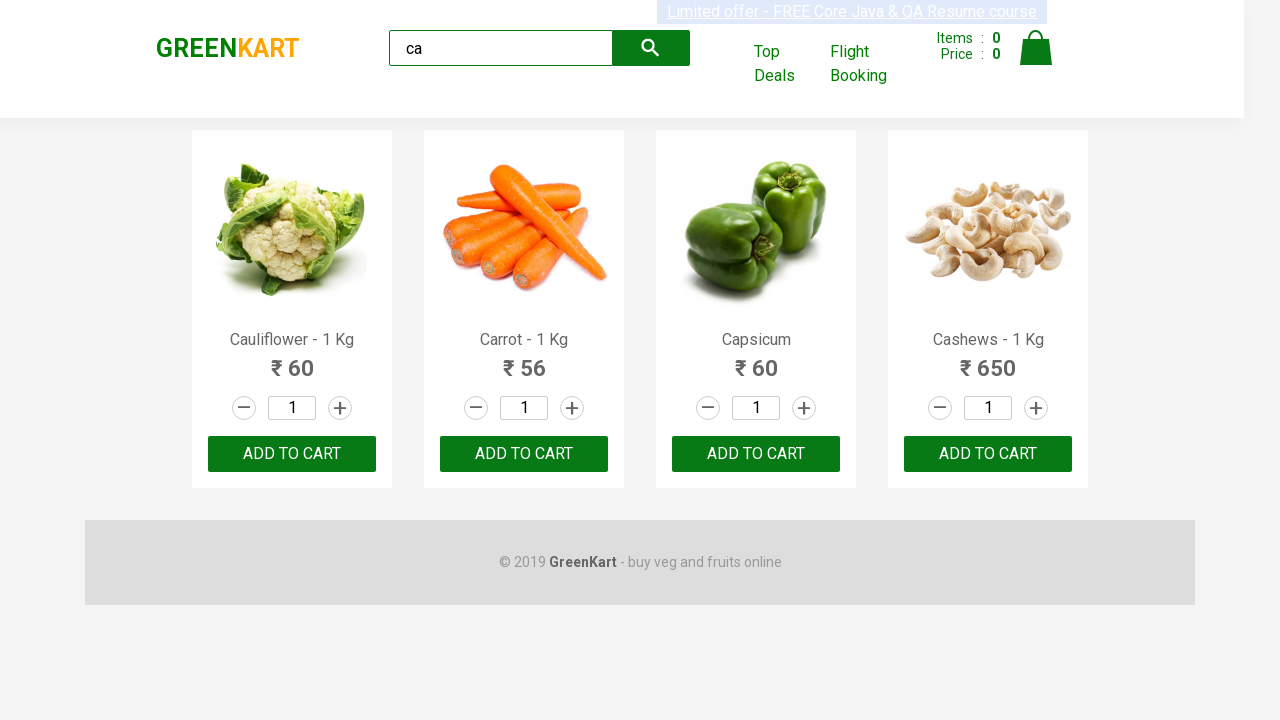

Clicked ADD TO CART for the third visible product at (756, 454) on .products .product >> nth=2 >> internal:text="ADD TO CART"i
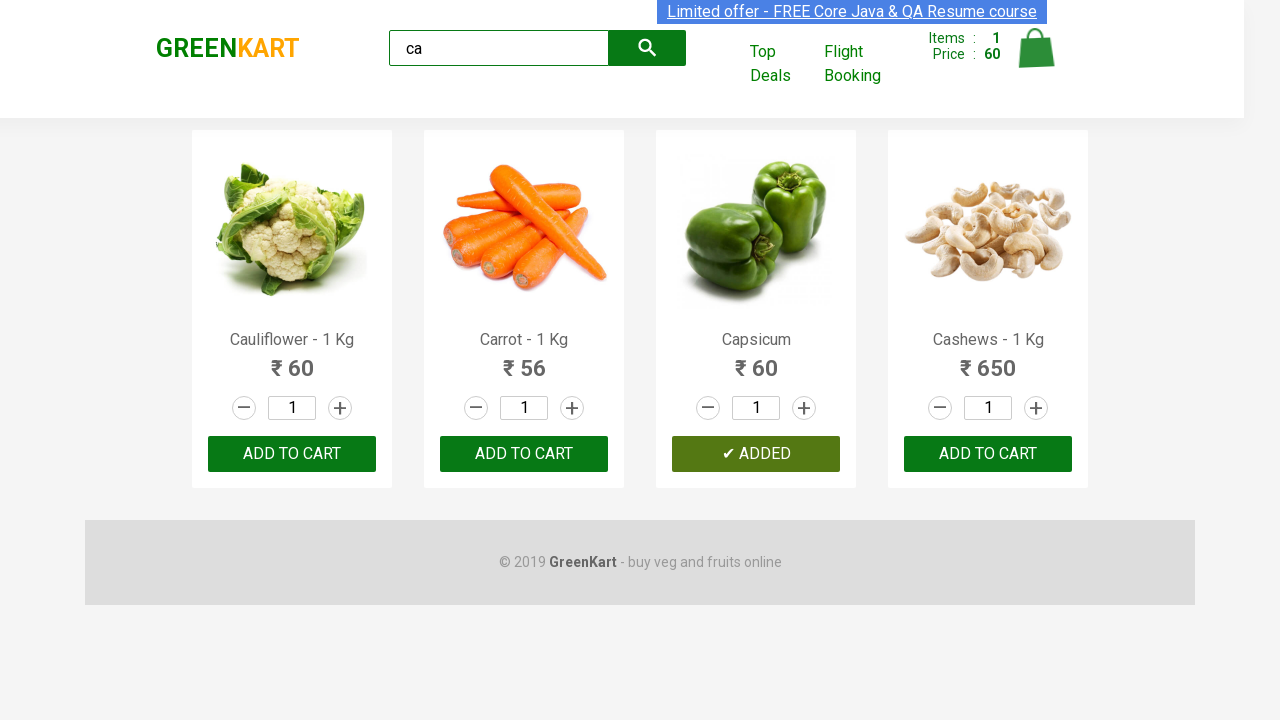

Retrieved product name: Cauliflower - 1 Kg
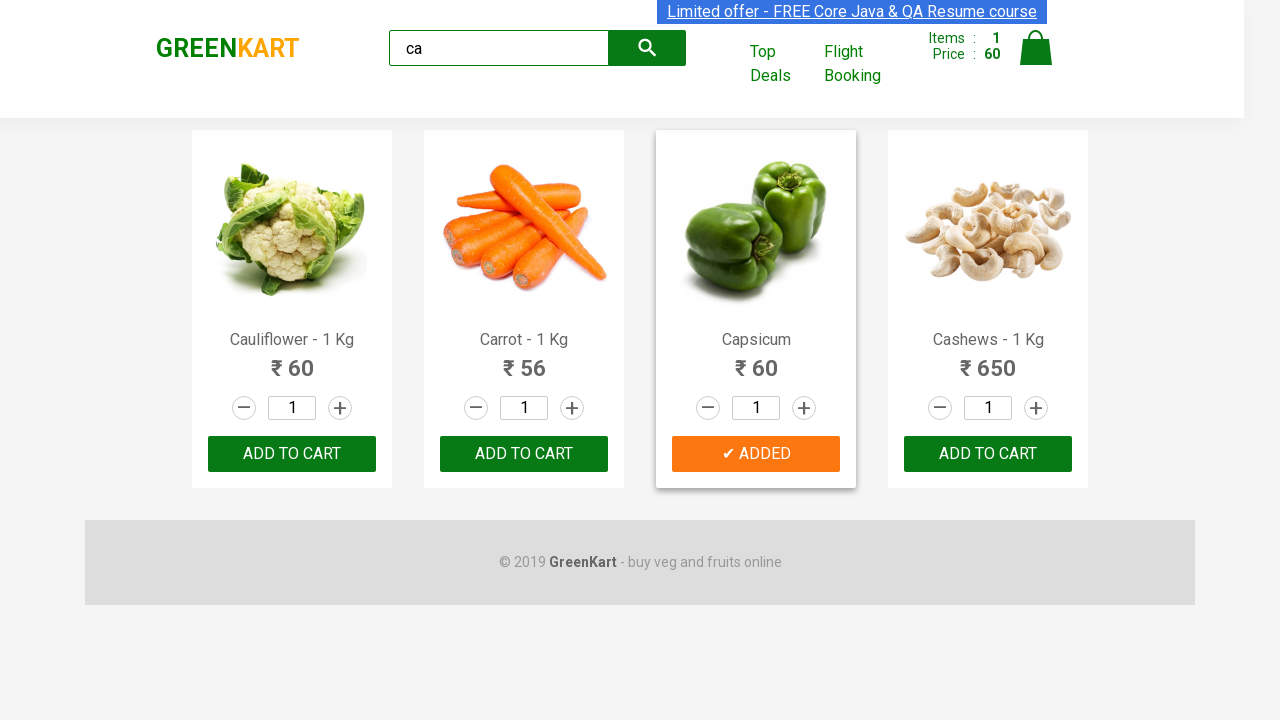

Retrieved product name: Carrot - 1 Kg
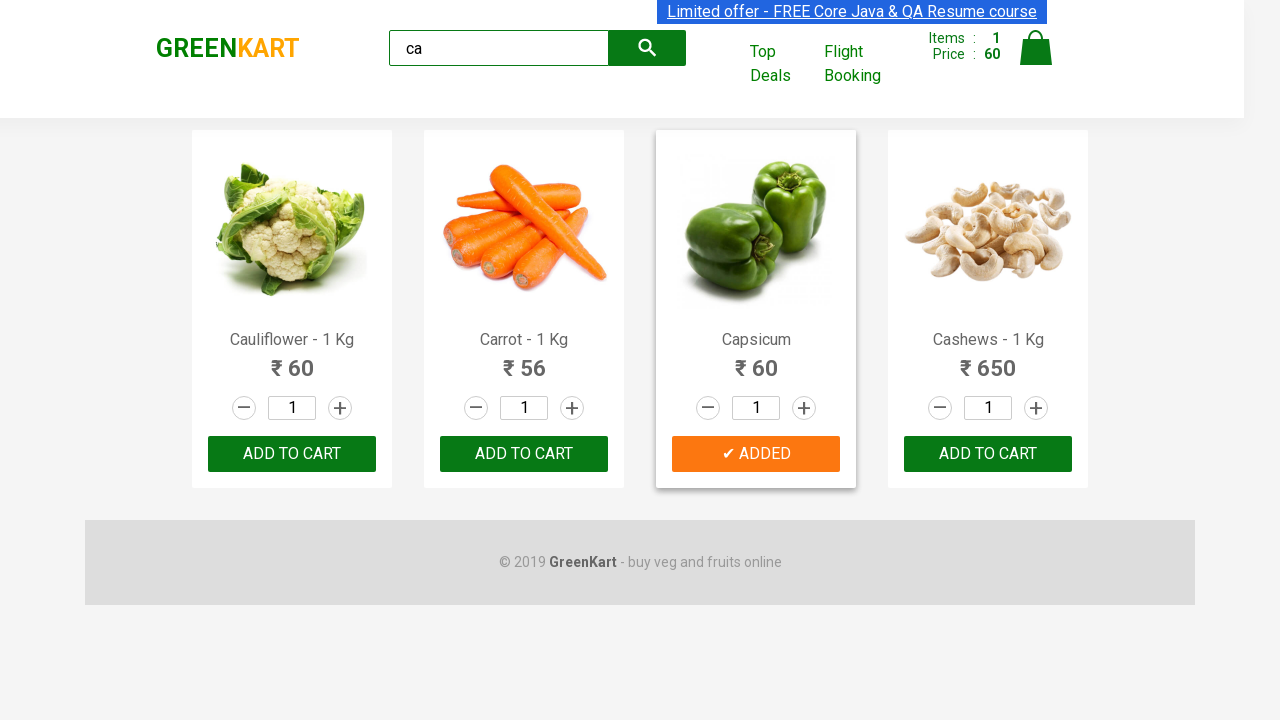

Retrieved product name: Capsicum
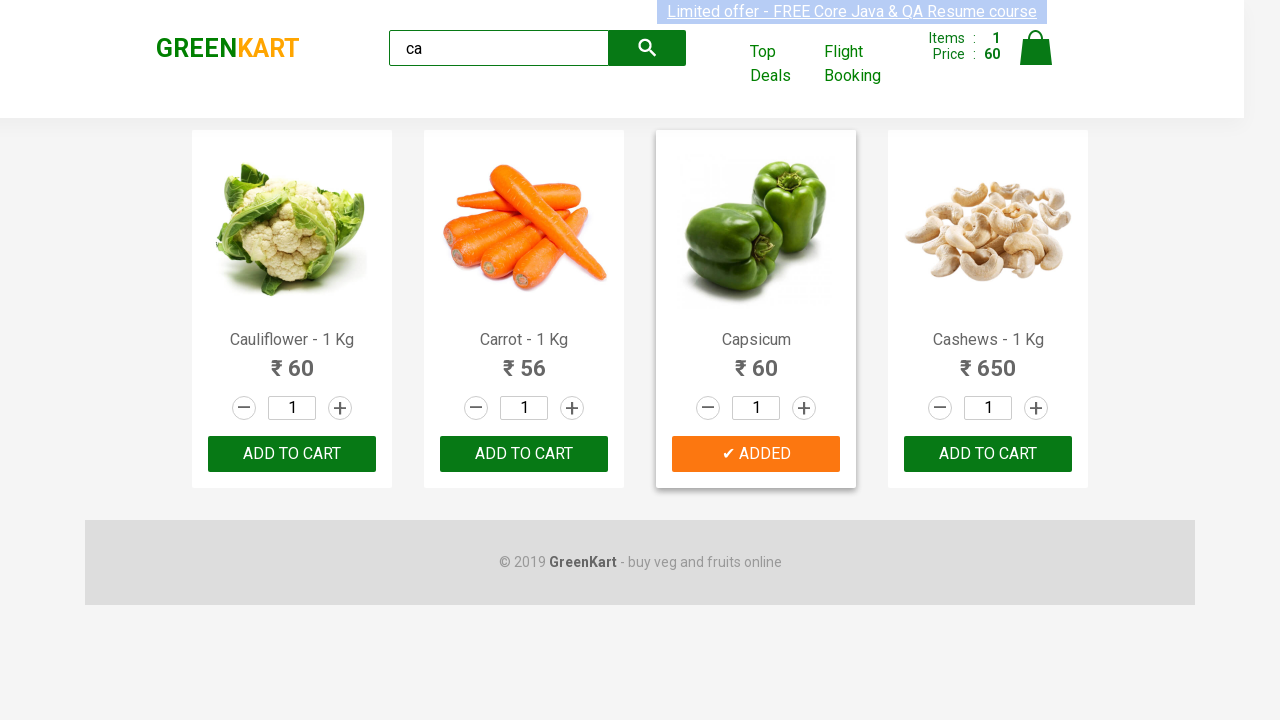

Retrieved product name: Cashews - 1 Kg
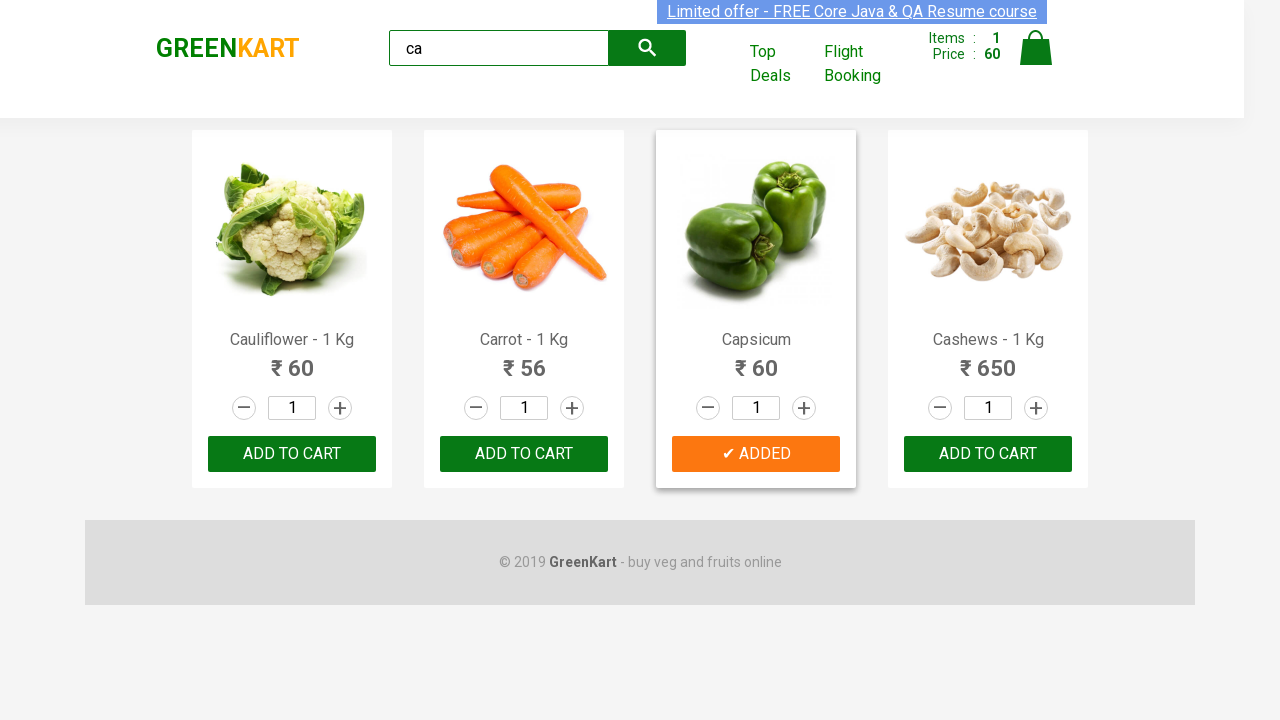

Clicked ADD TO CART for Cashews product at (988, 454) on .products .product >> nth=3 >> button
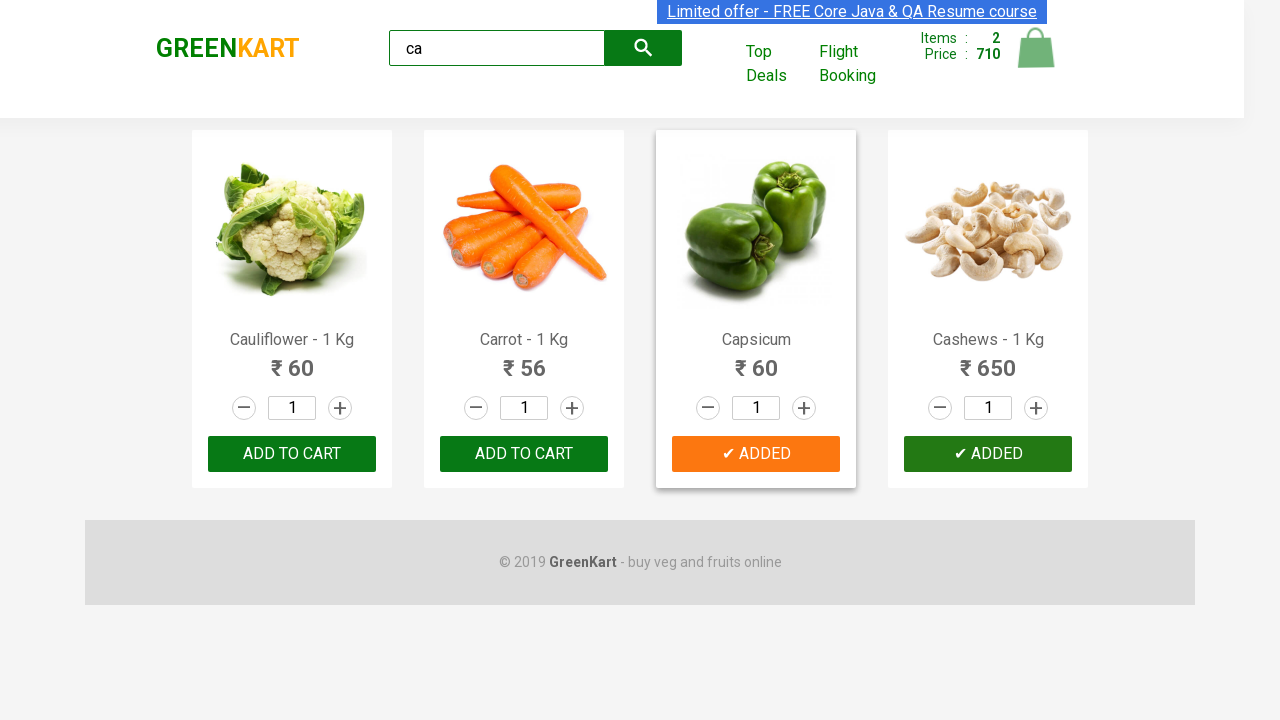

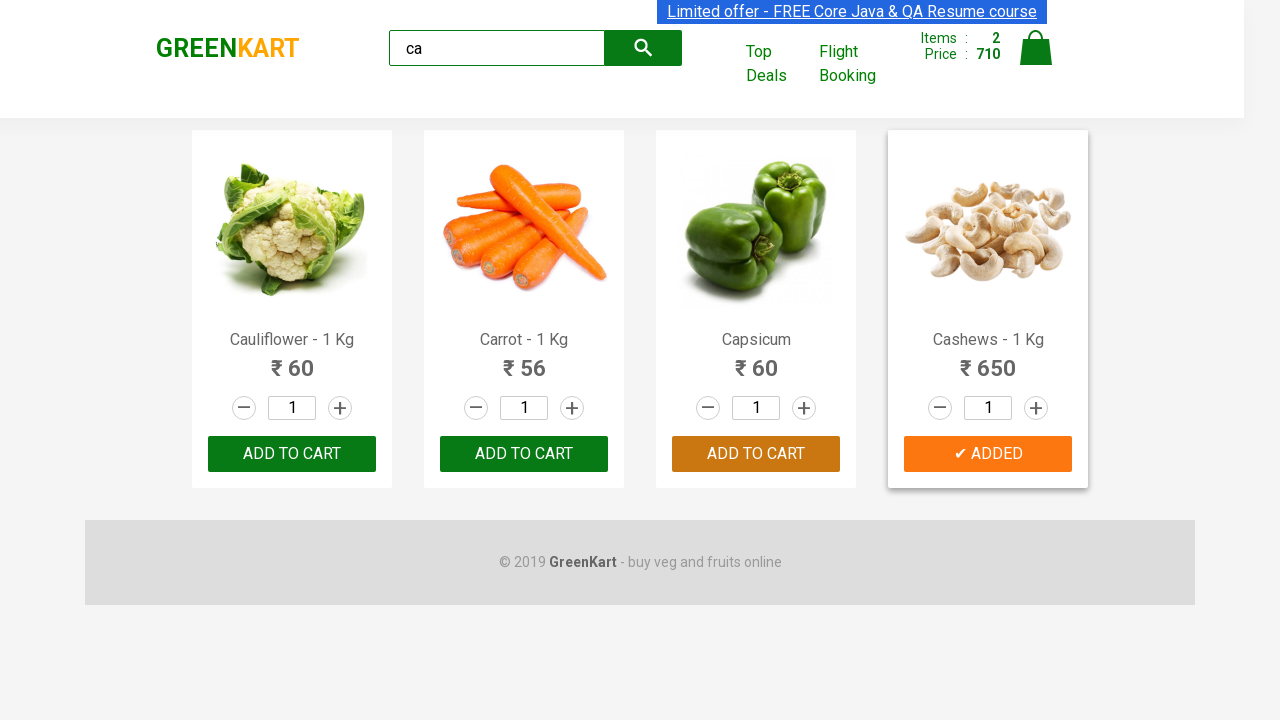